Tests JavaScript alert handling by navigating to the alerts page, triggering a prompt alert, entering text, and verifying the result

Starting URL: https://the-internet.herokuapp.com/

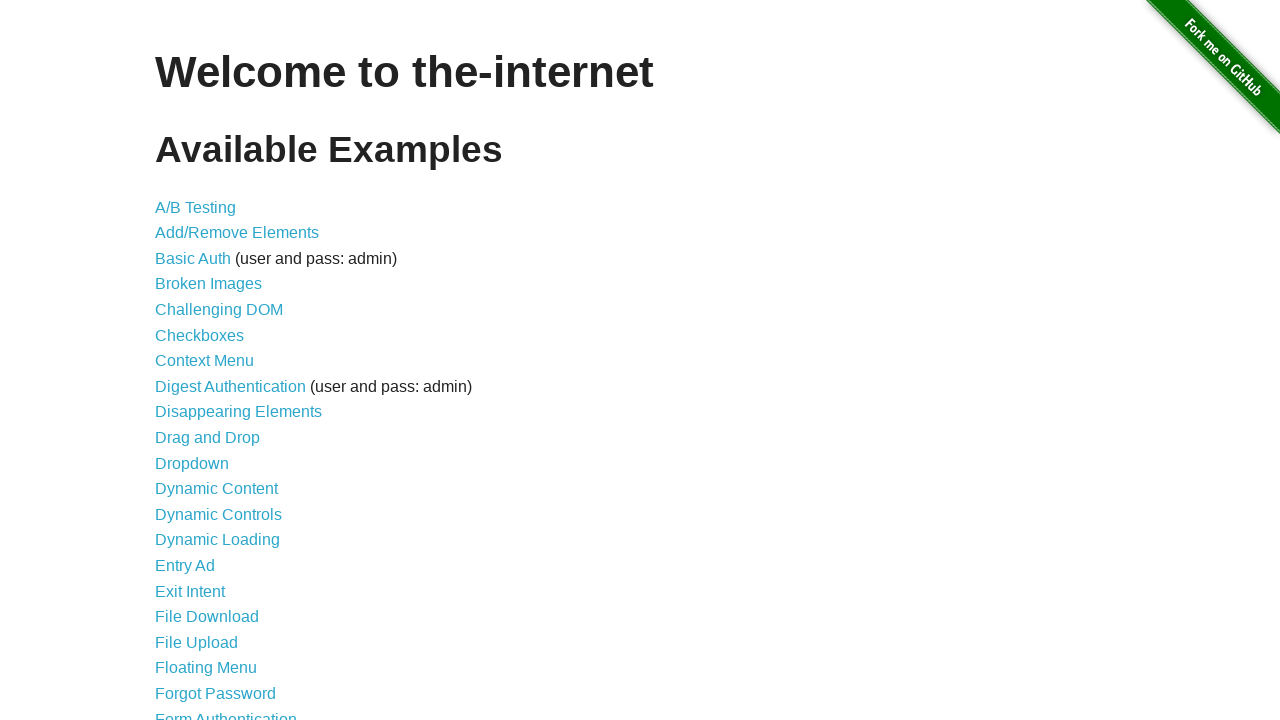

Clicked on JavaScript Alerts link to navigate to alerts page at (214, 361) on xpath=//a[contains(text(), 'JavaScript Alerts')]
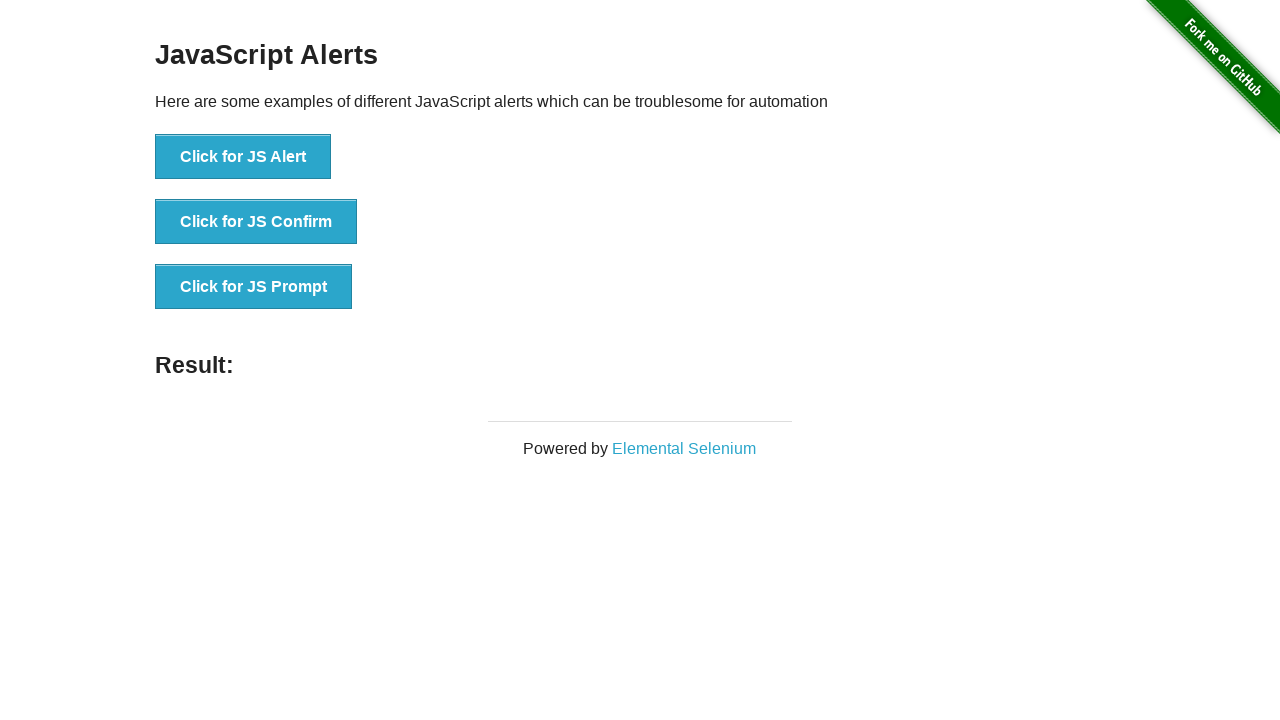

Clicked button to trigger initial prompt alert at (254, 287) on xpath=//button[@onclick = 'jsPrompt()']
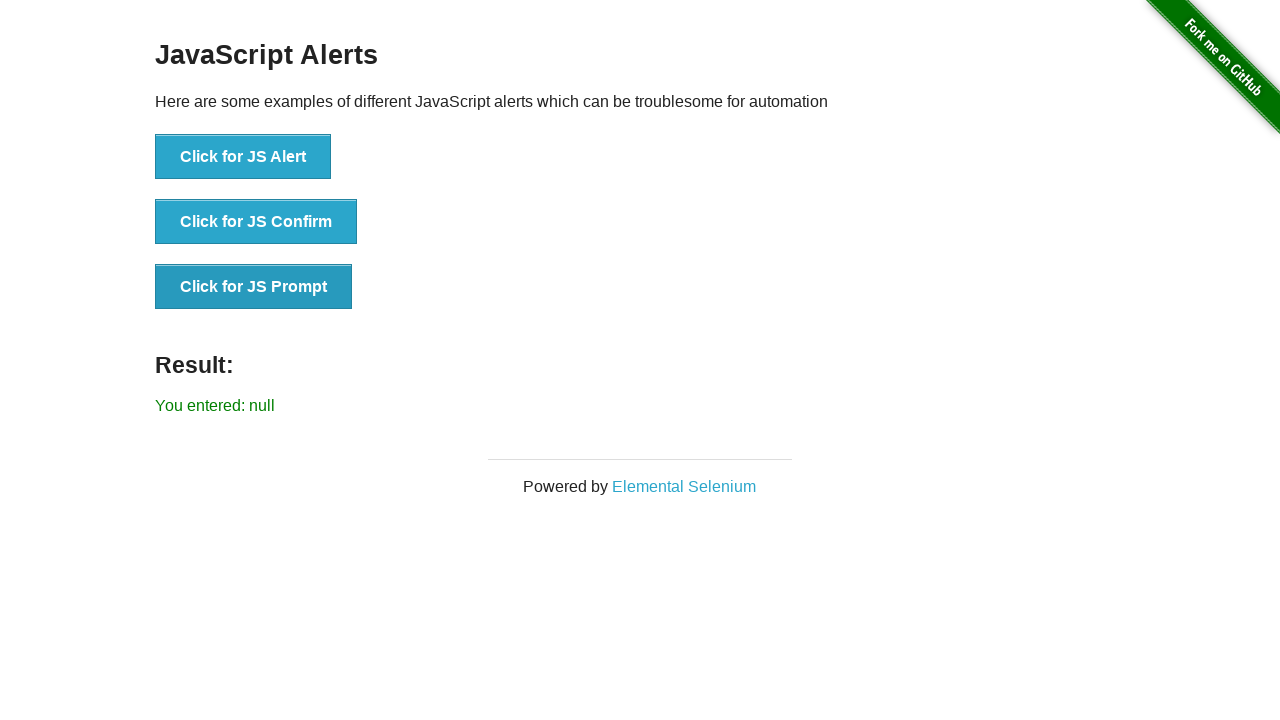

Set up dialog handler to accept prompt with text 'Amit Sharma is an Automation Tester'
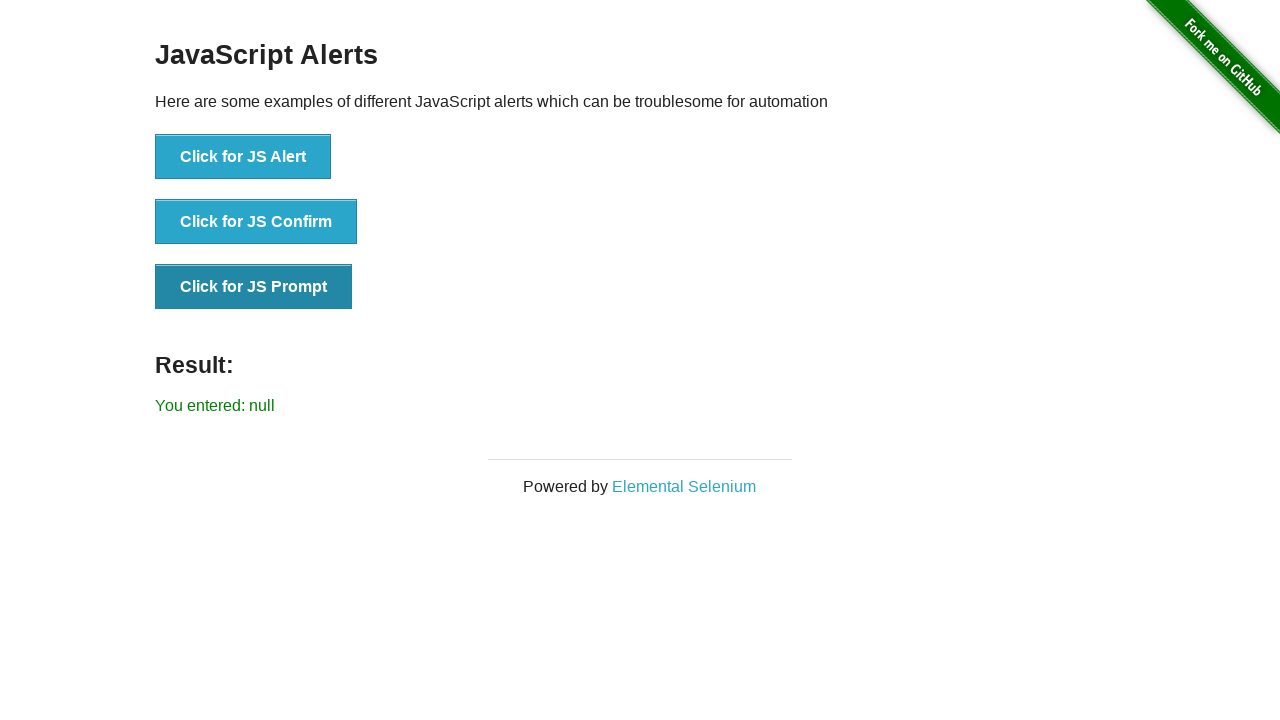

Clicked button to trigger prompt alert and enter text via dialog handler at (254, 287) on xpath=//button[@onclick = 'jsPrompt()']
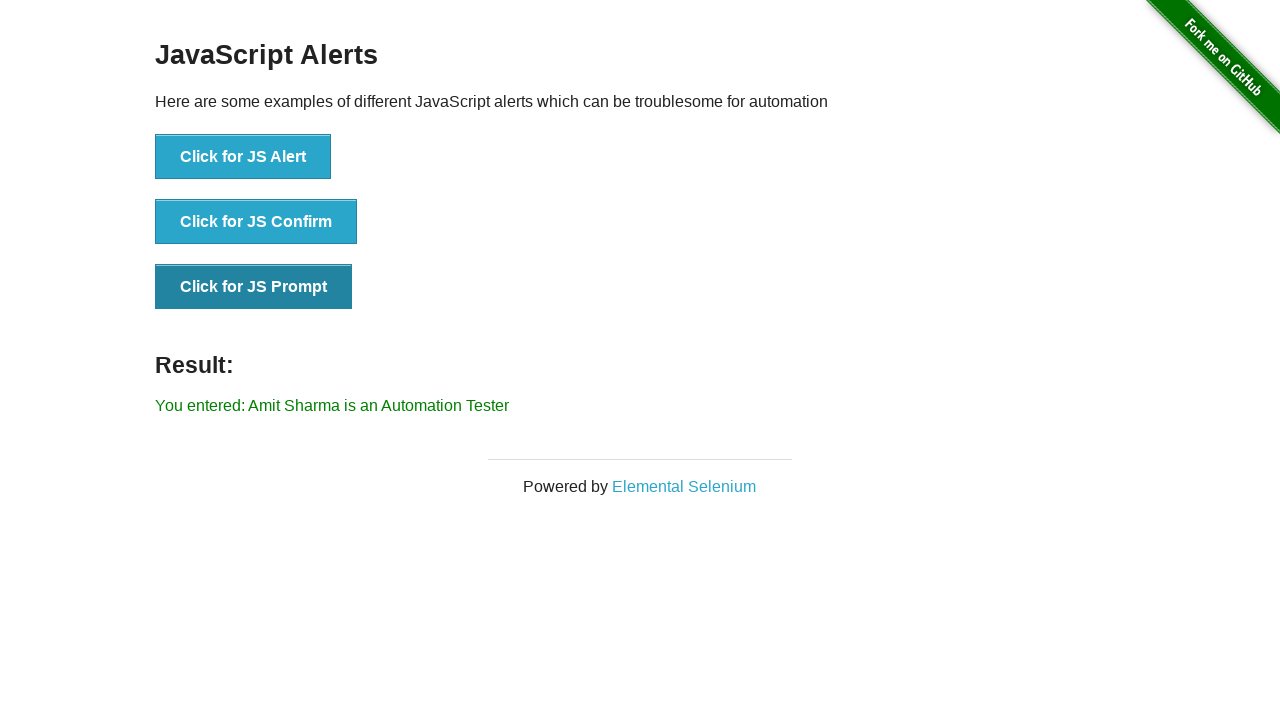

Verified result text matches expected output: 'You entered: Amit Sharma is an Automation Tester'
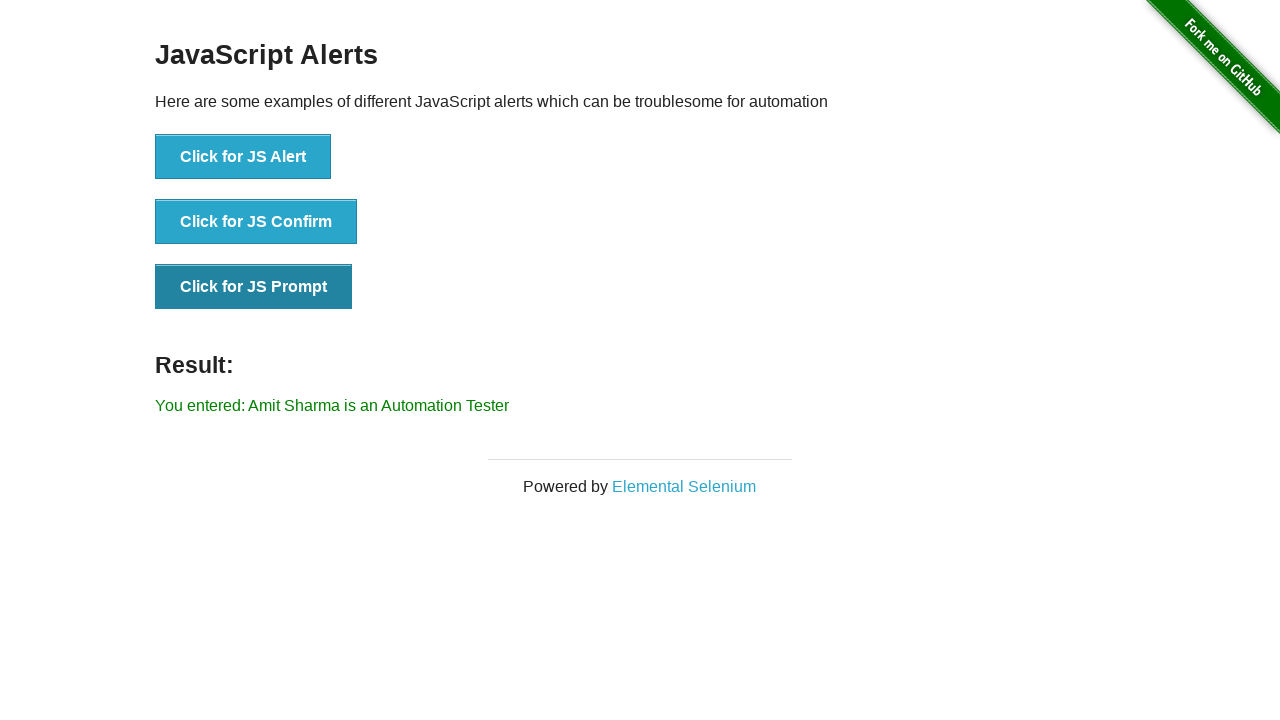

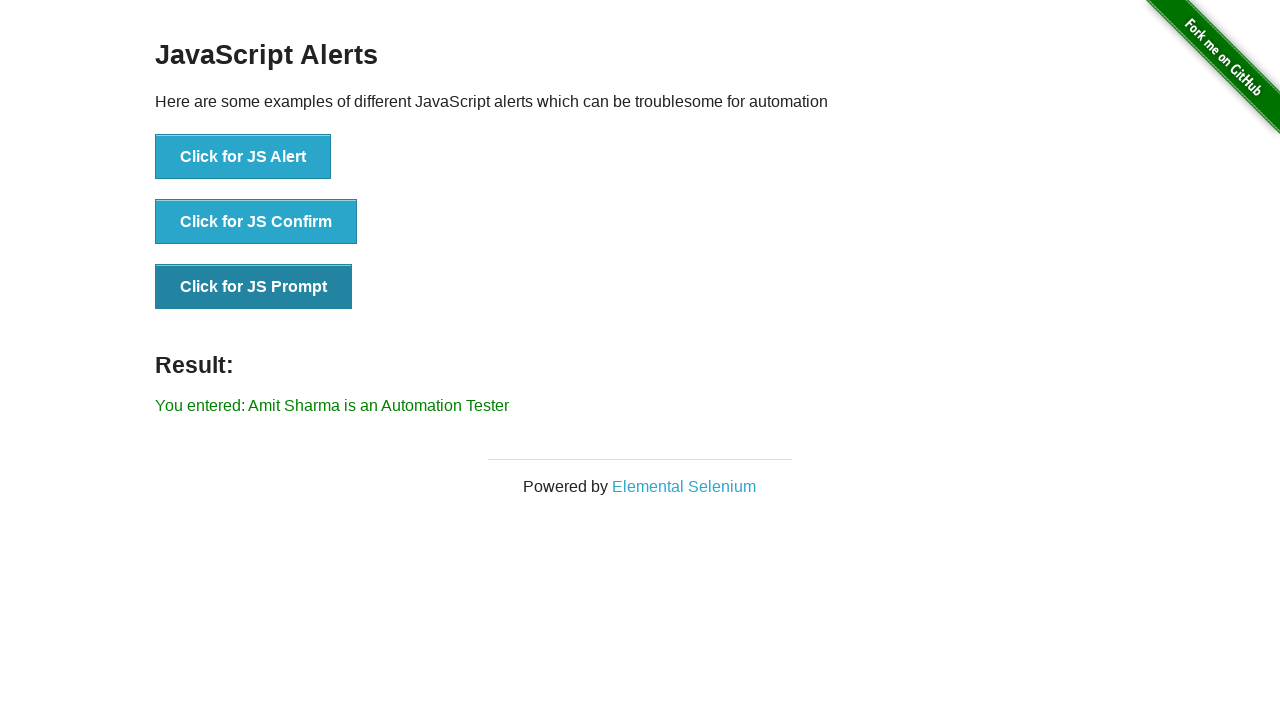